Tests various Playwright assertions on a registration page by clicking the privacy checkbox, focusing on the first name field, clicking continue to trigger validation errors, and verifying multiple element states and attributes.

Starting URL: https://ecommerce-playground.lambdatest.io/index.php?route=account/register

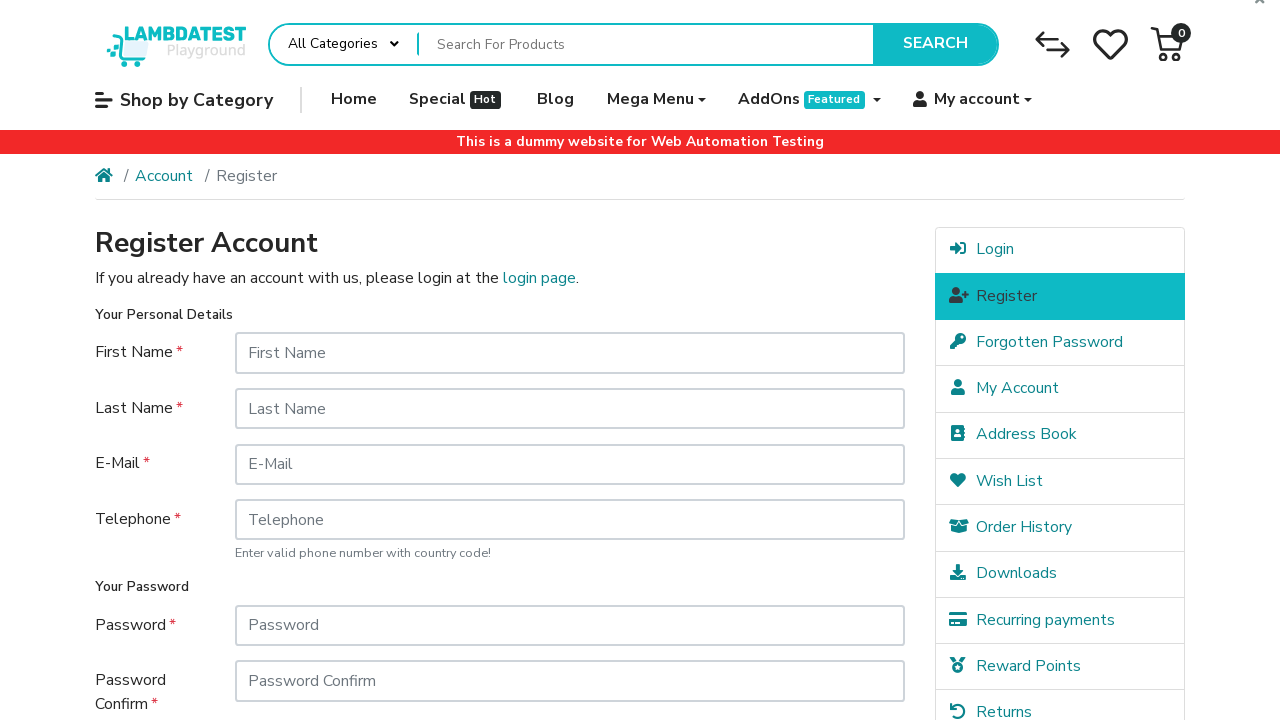

Clicked privacy policy checkbox at (628, 578) on xpath=//label[@for='input-agree']
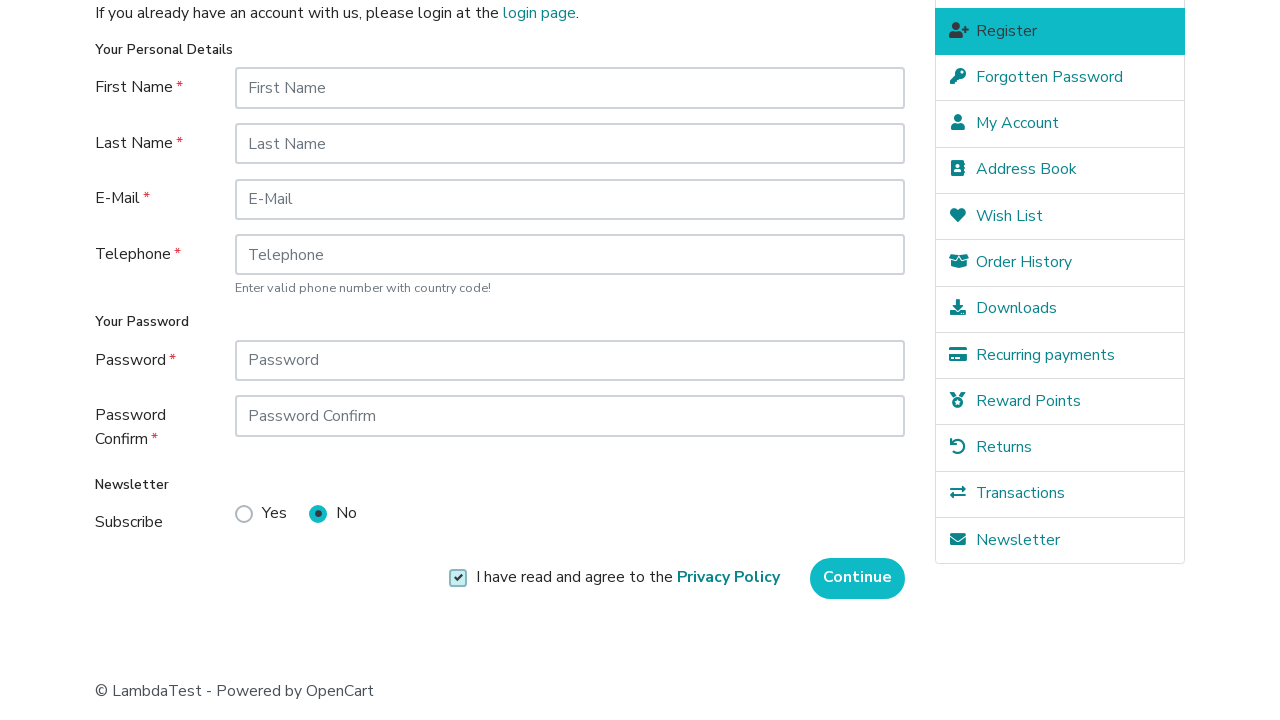

Focused on first name input field on xpath=//input[@id='input-firstname']
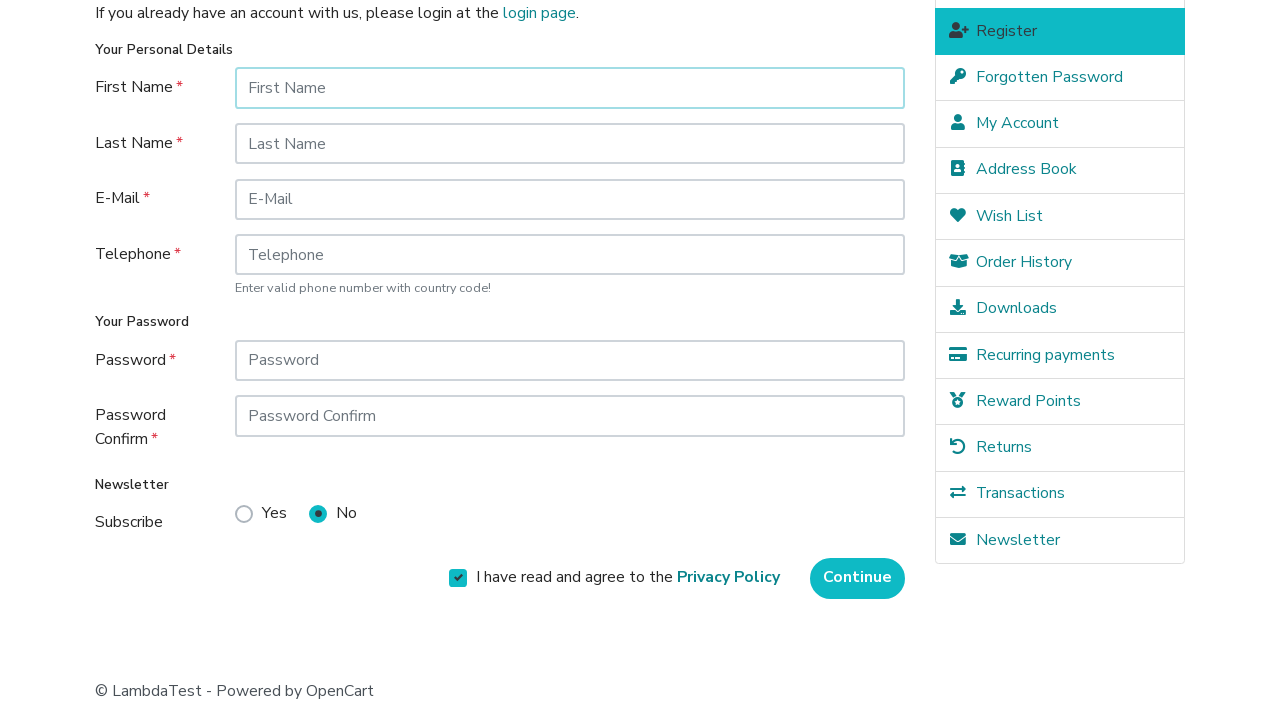

Clicked continue button to trigger validation at (858, 578) on input[value='Continue']
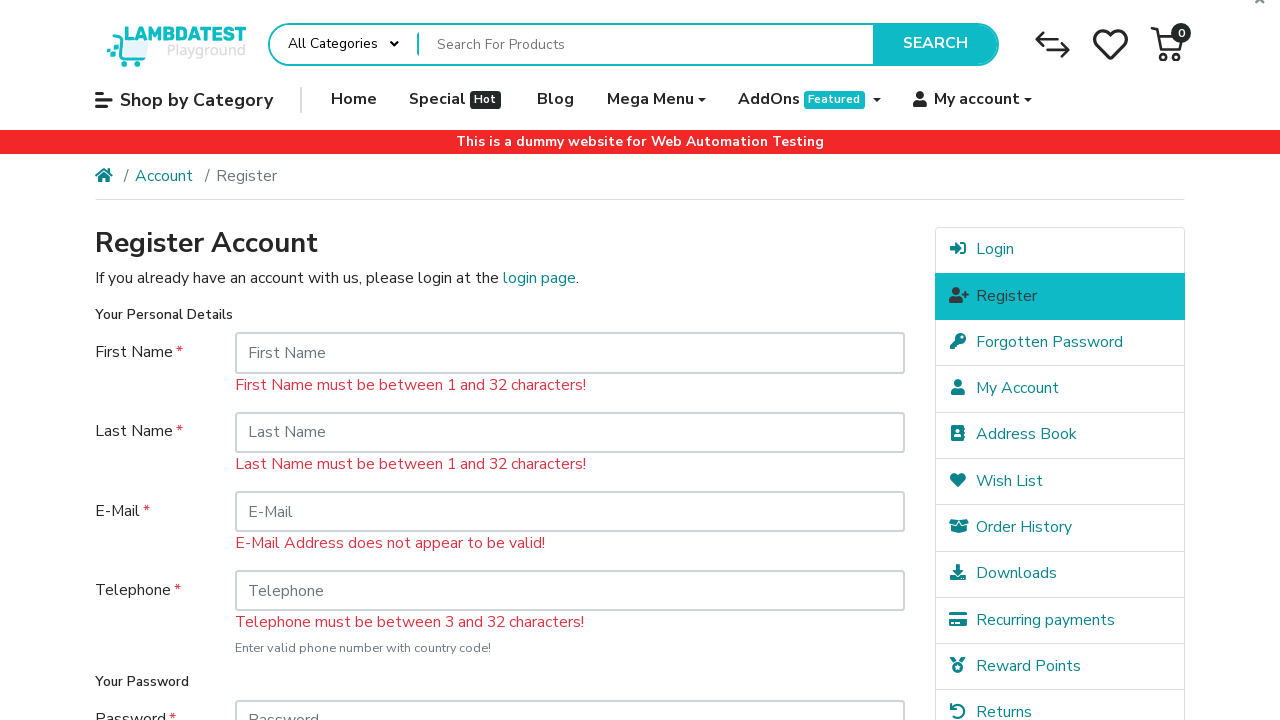

Validation error message appeared for first name field
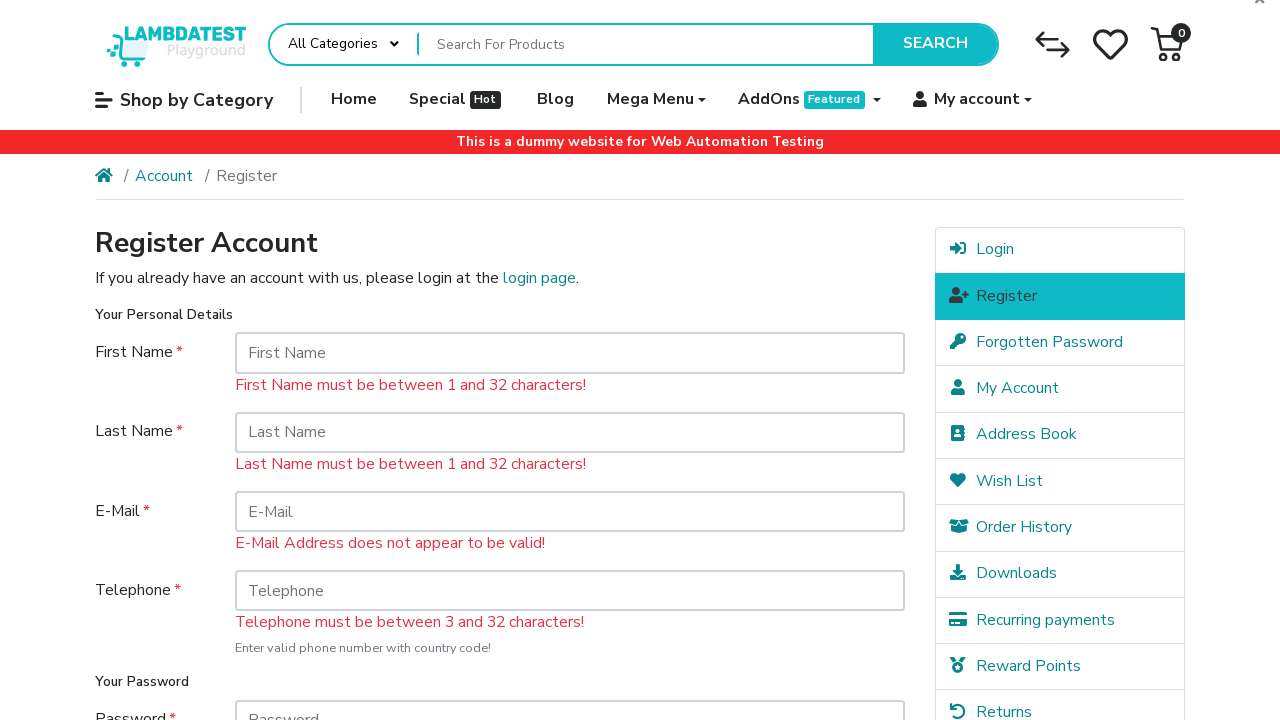

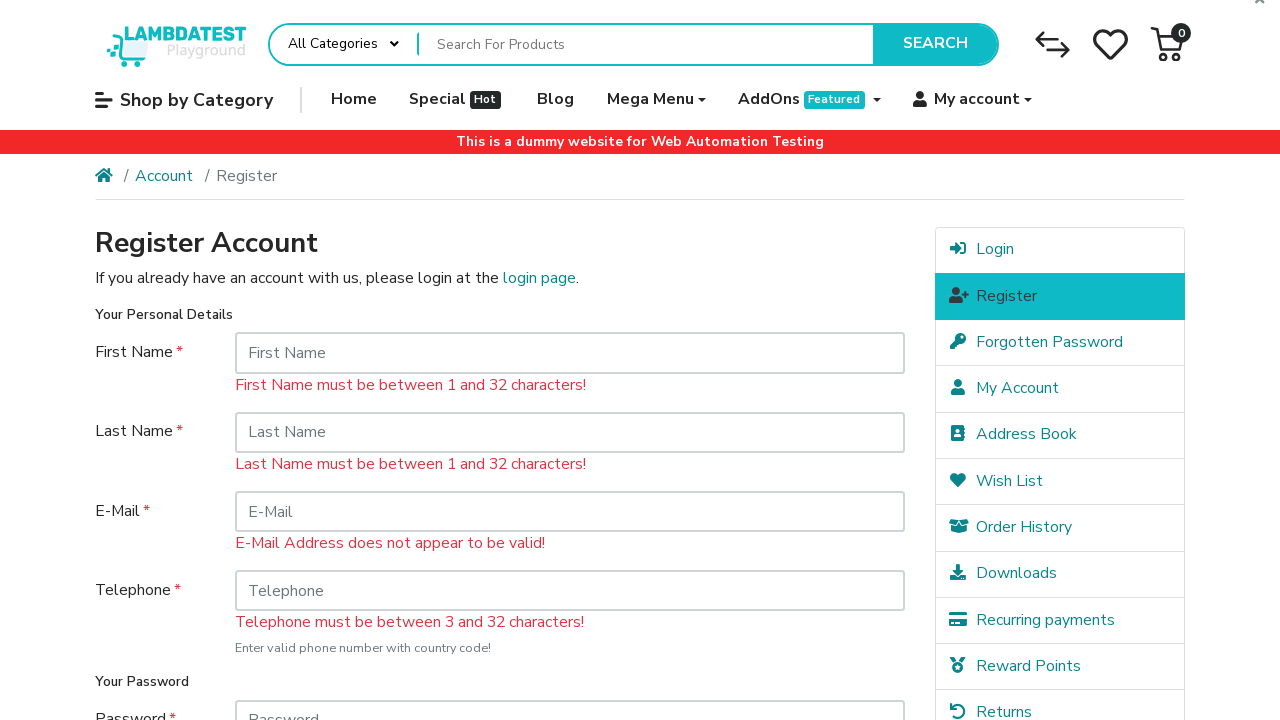